Tests user registration functionality by filling in the registration form with first name, last name, email, and phone number, then submitting the form.

Starting URL: https://demo.automationtesting.in/Register.html

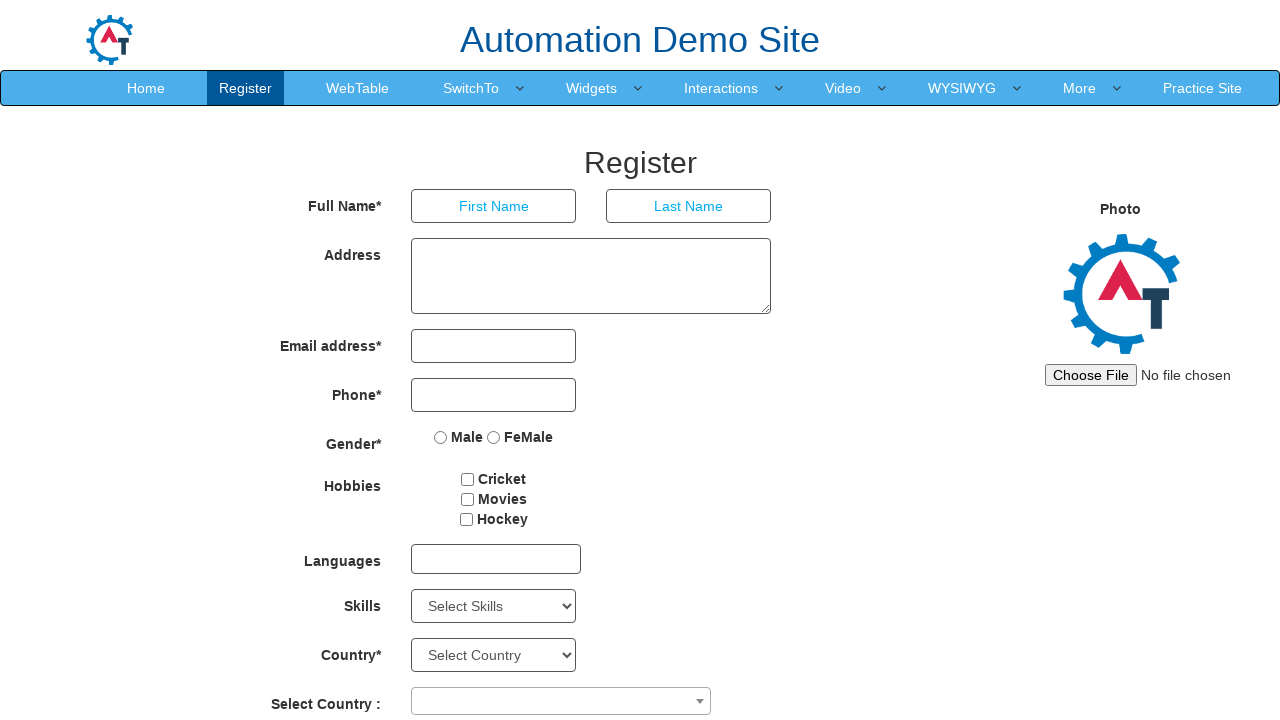

Filled first name field with 'Michael' on input[ng-model='FirstName']
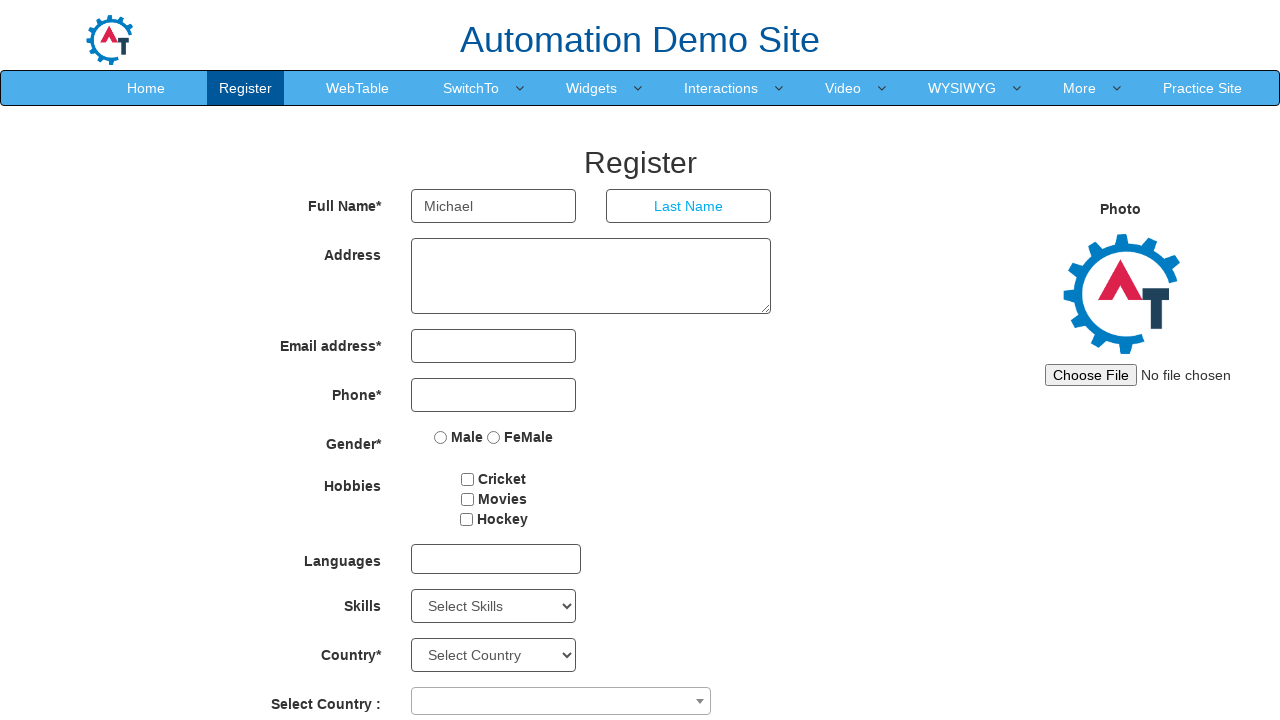

Filled last name field with 'Johnson' on input[ng-model='LastName']
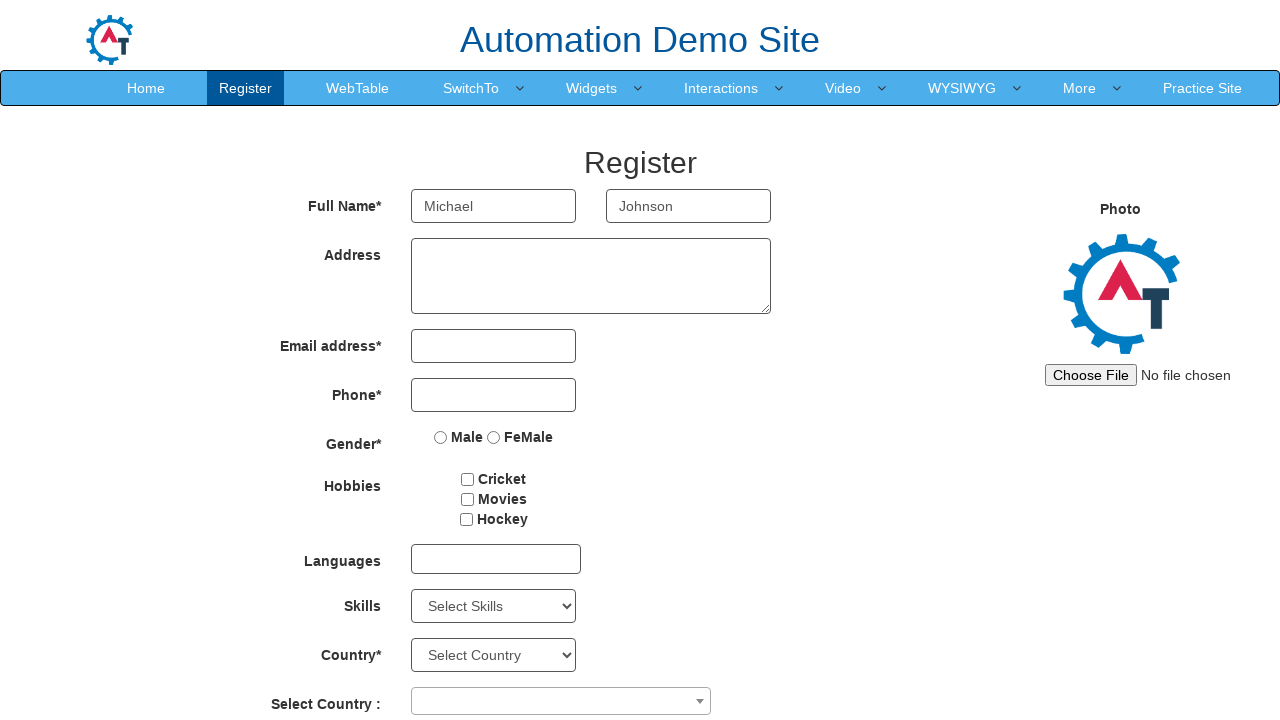

Filled email field with 'michael.johnson@testmail.com' on input[type='email']
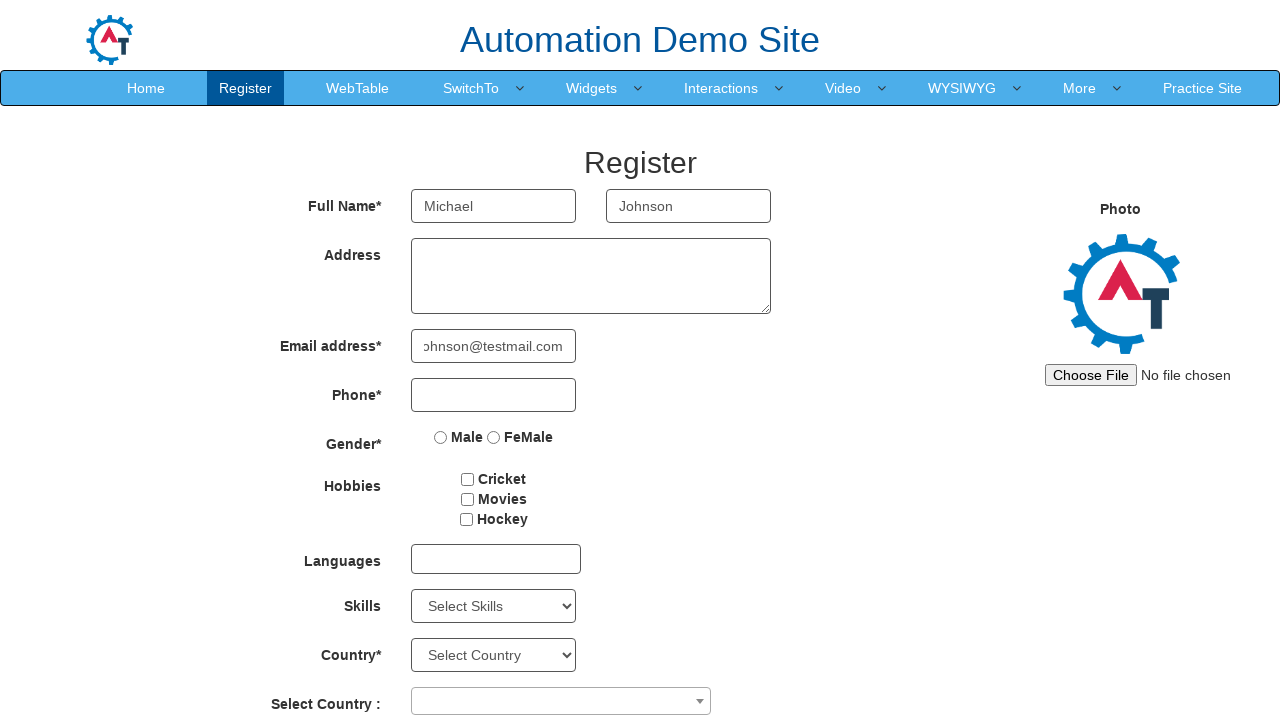

Filled phone number field with '9876543210' on input[type='tel']
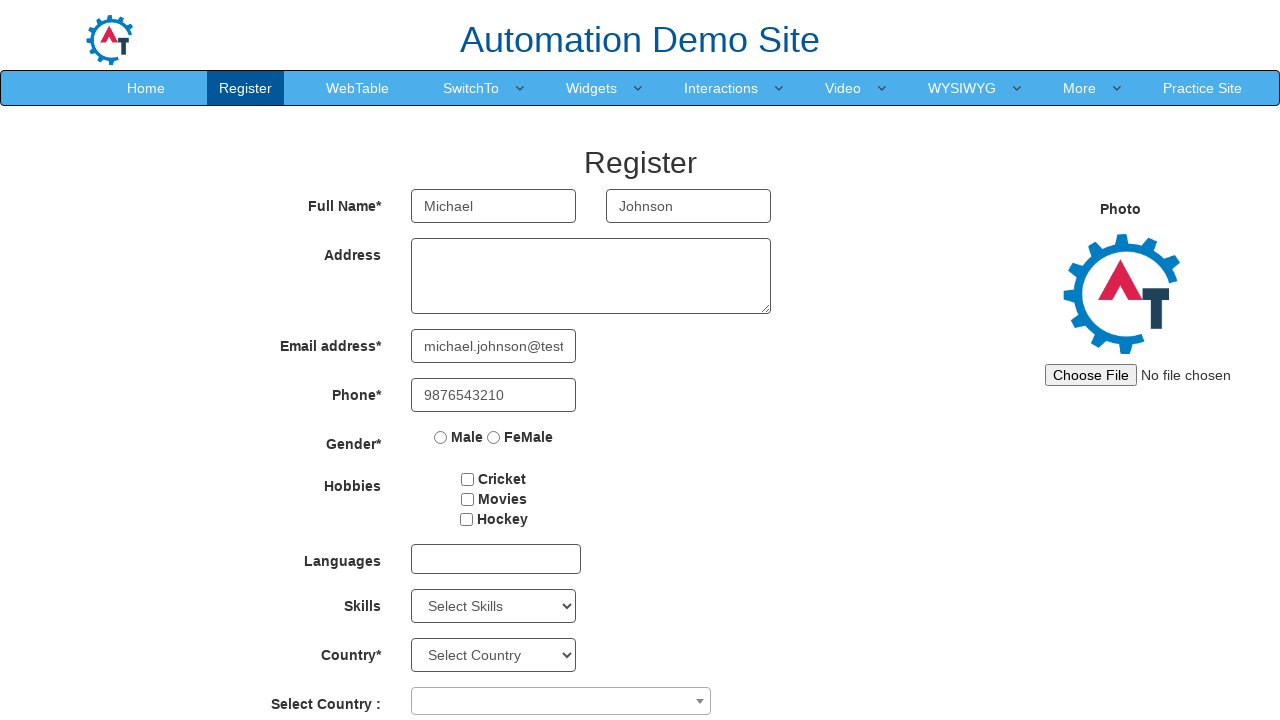

Clicked submit button to submit registration form at (572, 623) on button#submitbtn
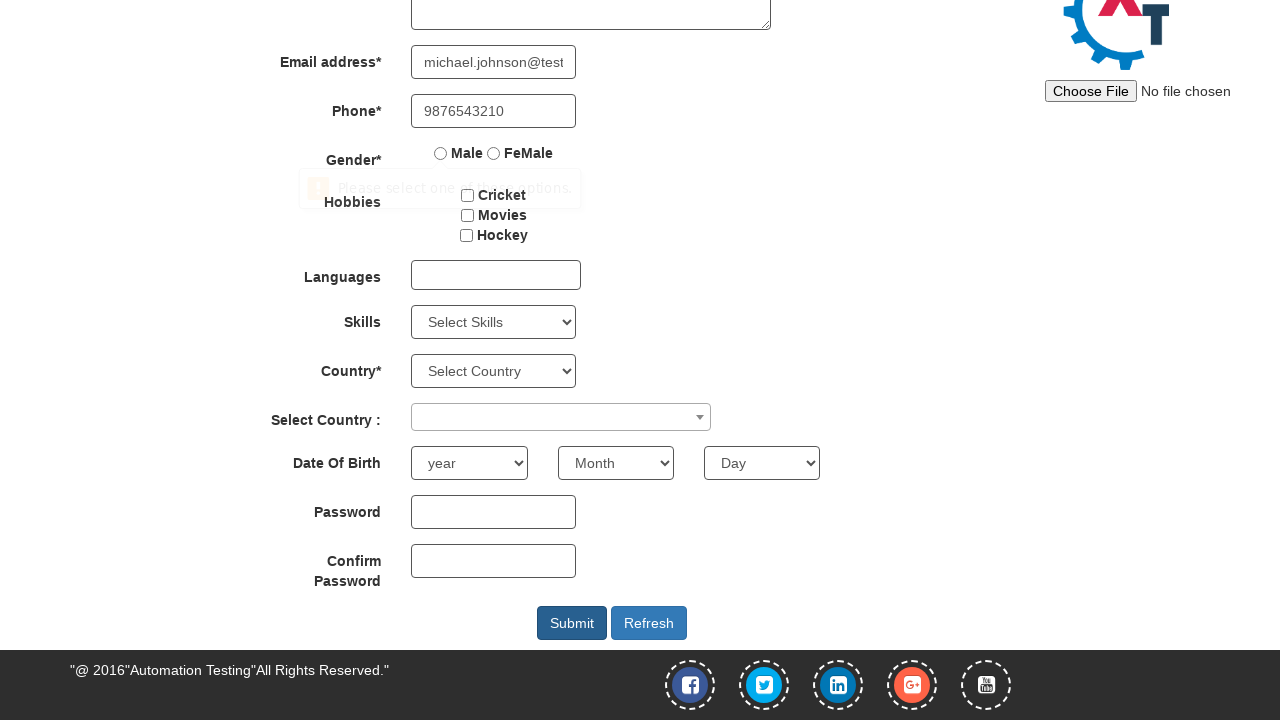

Form submission completed and page reached network idle state
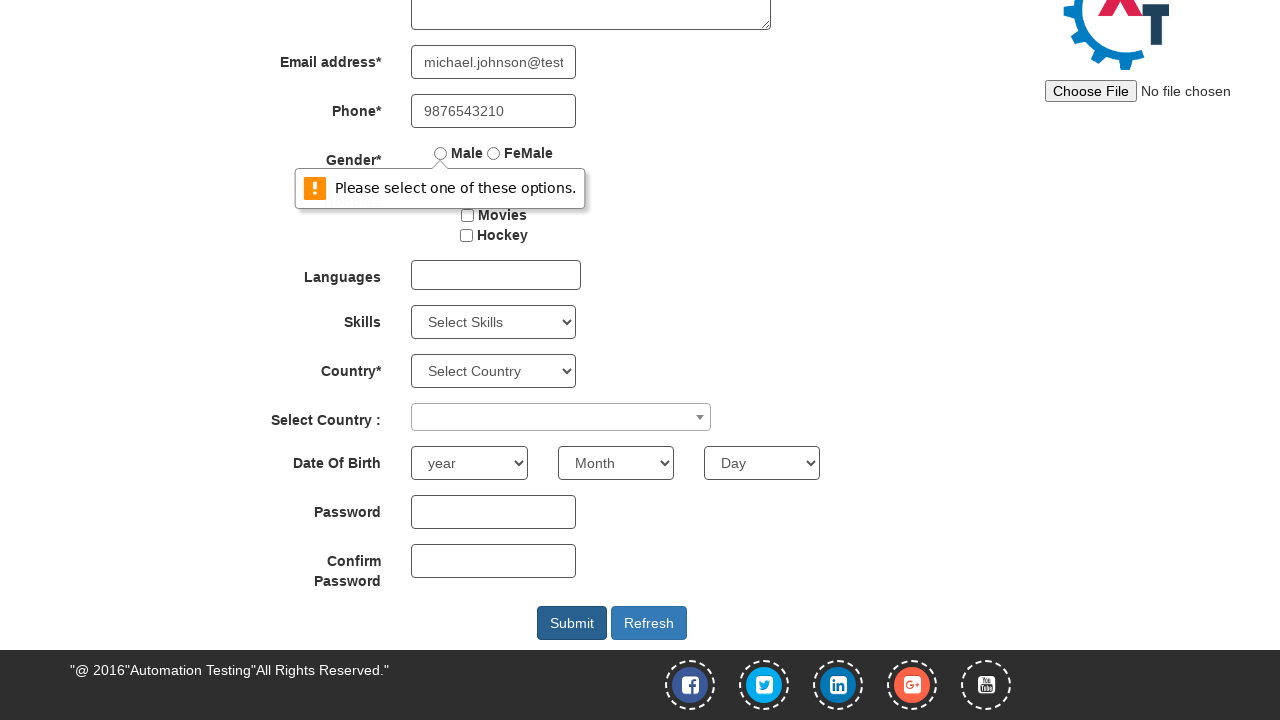

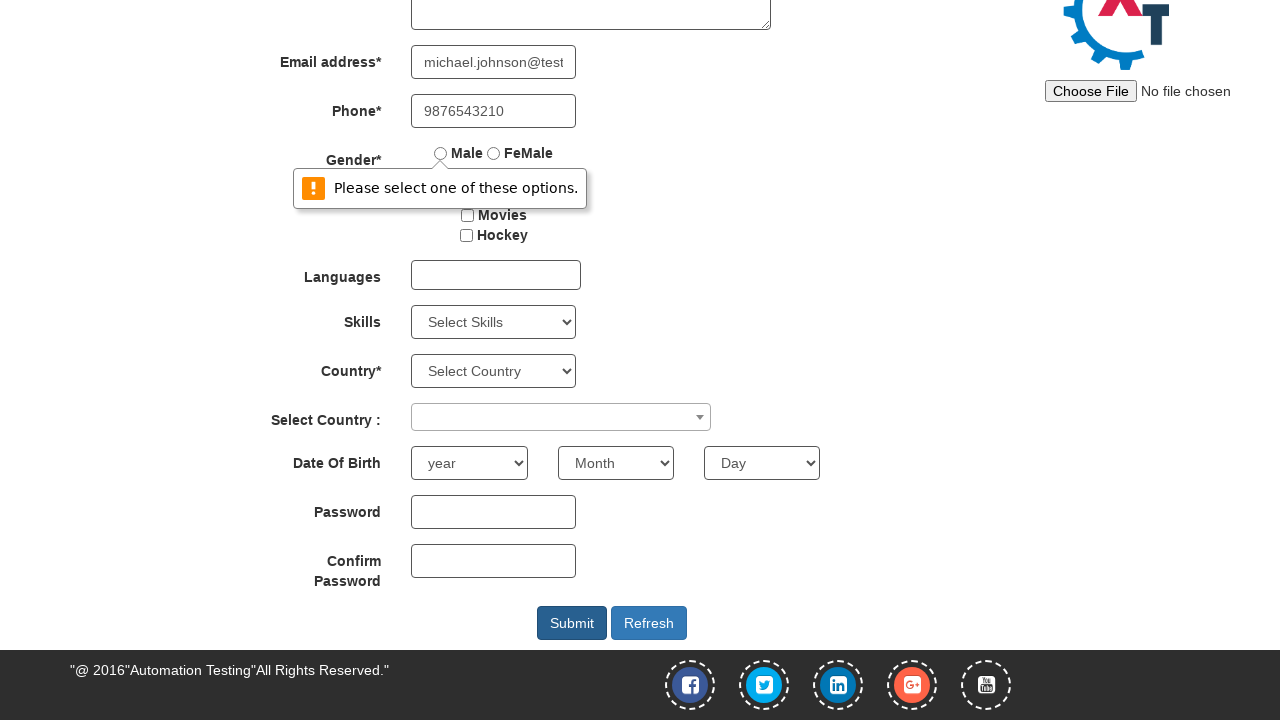